Navigates to registration page with a specific viewport size

Starting URL: https://demo.automationtesting.in/Register.html

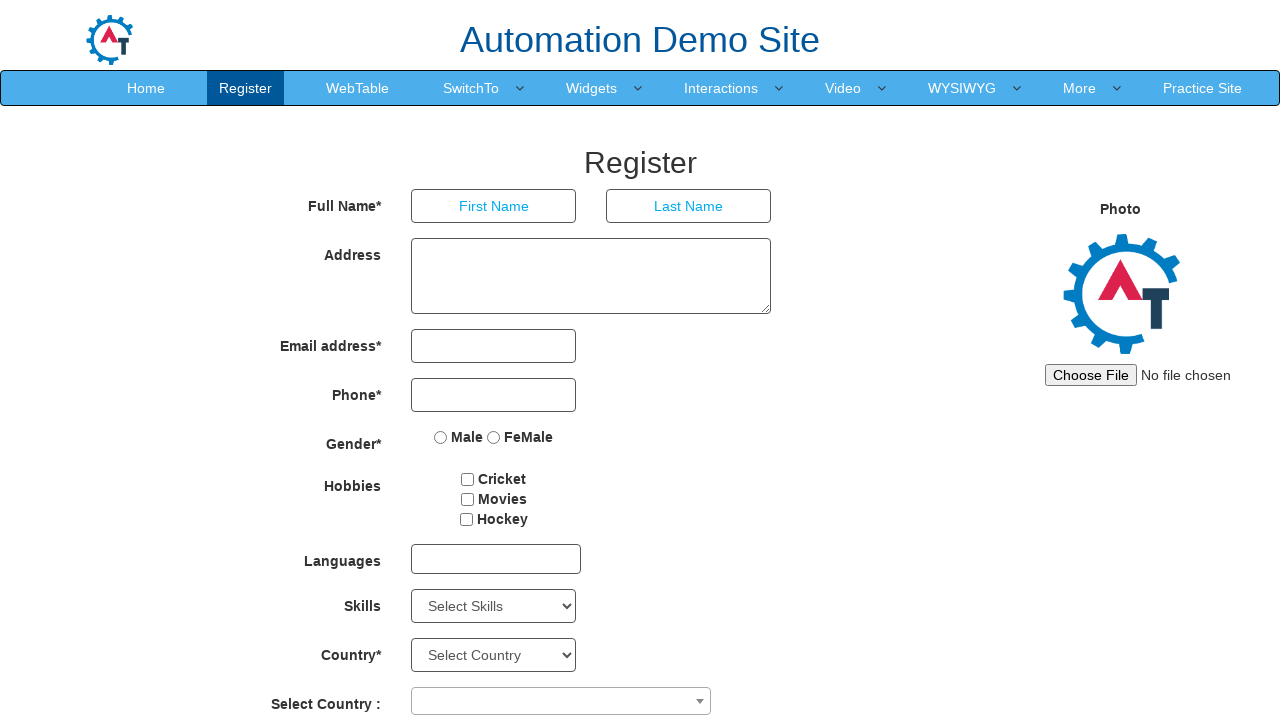

Set viewport size to 1920x1080
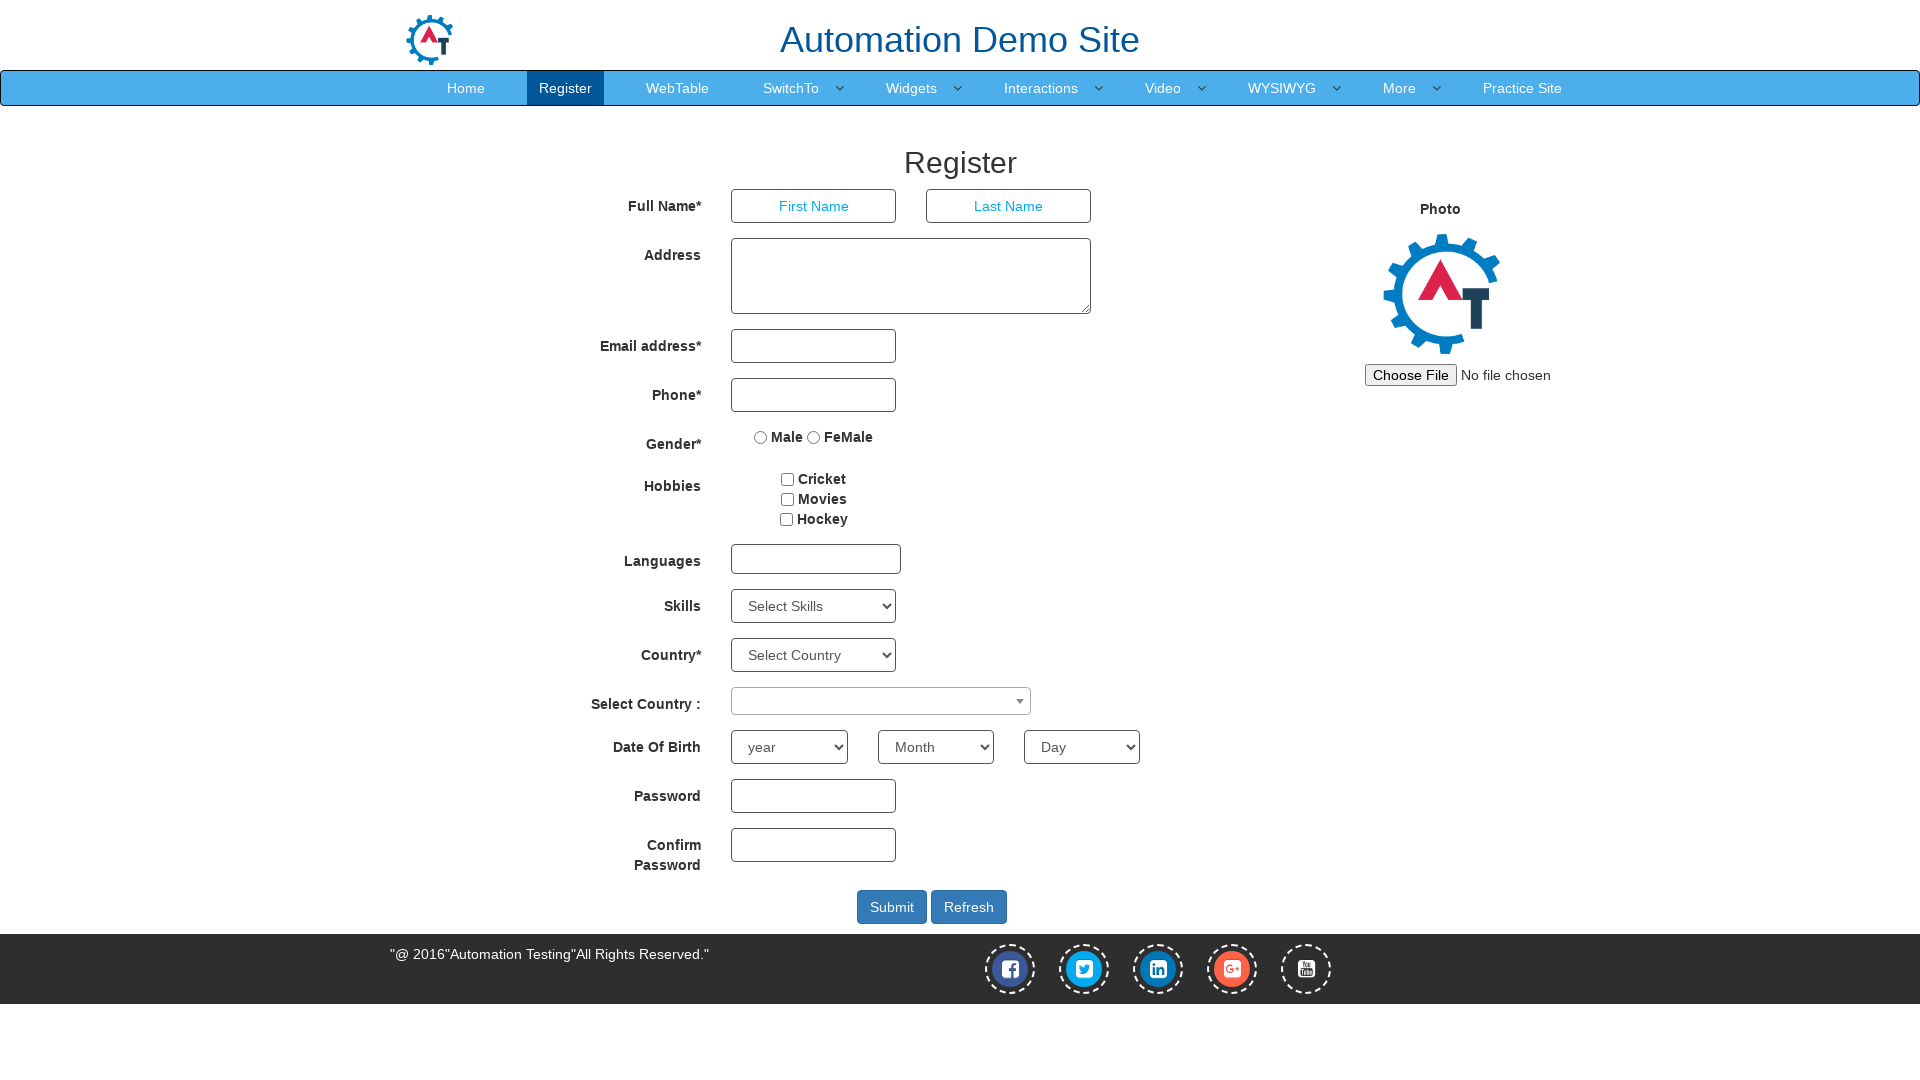

Page fully loaded (networkidle state reached)
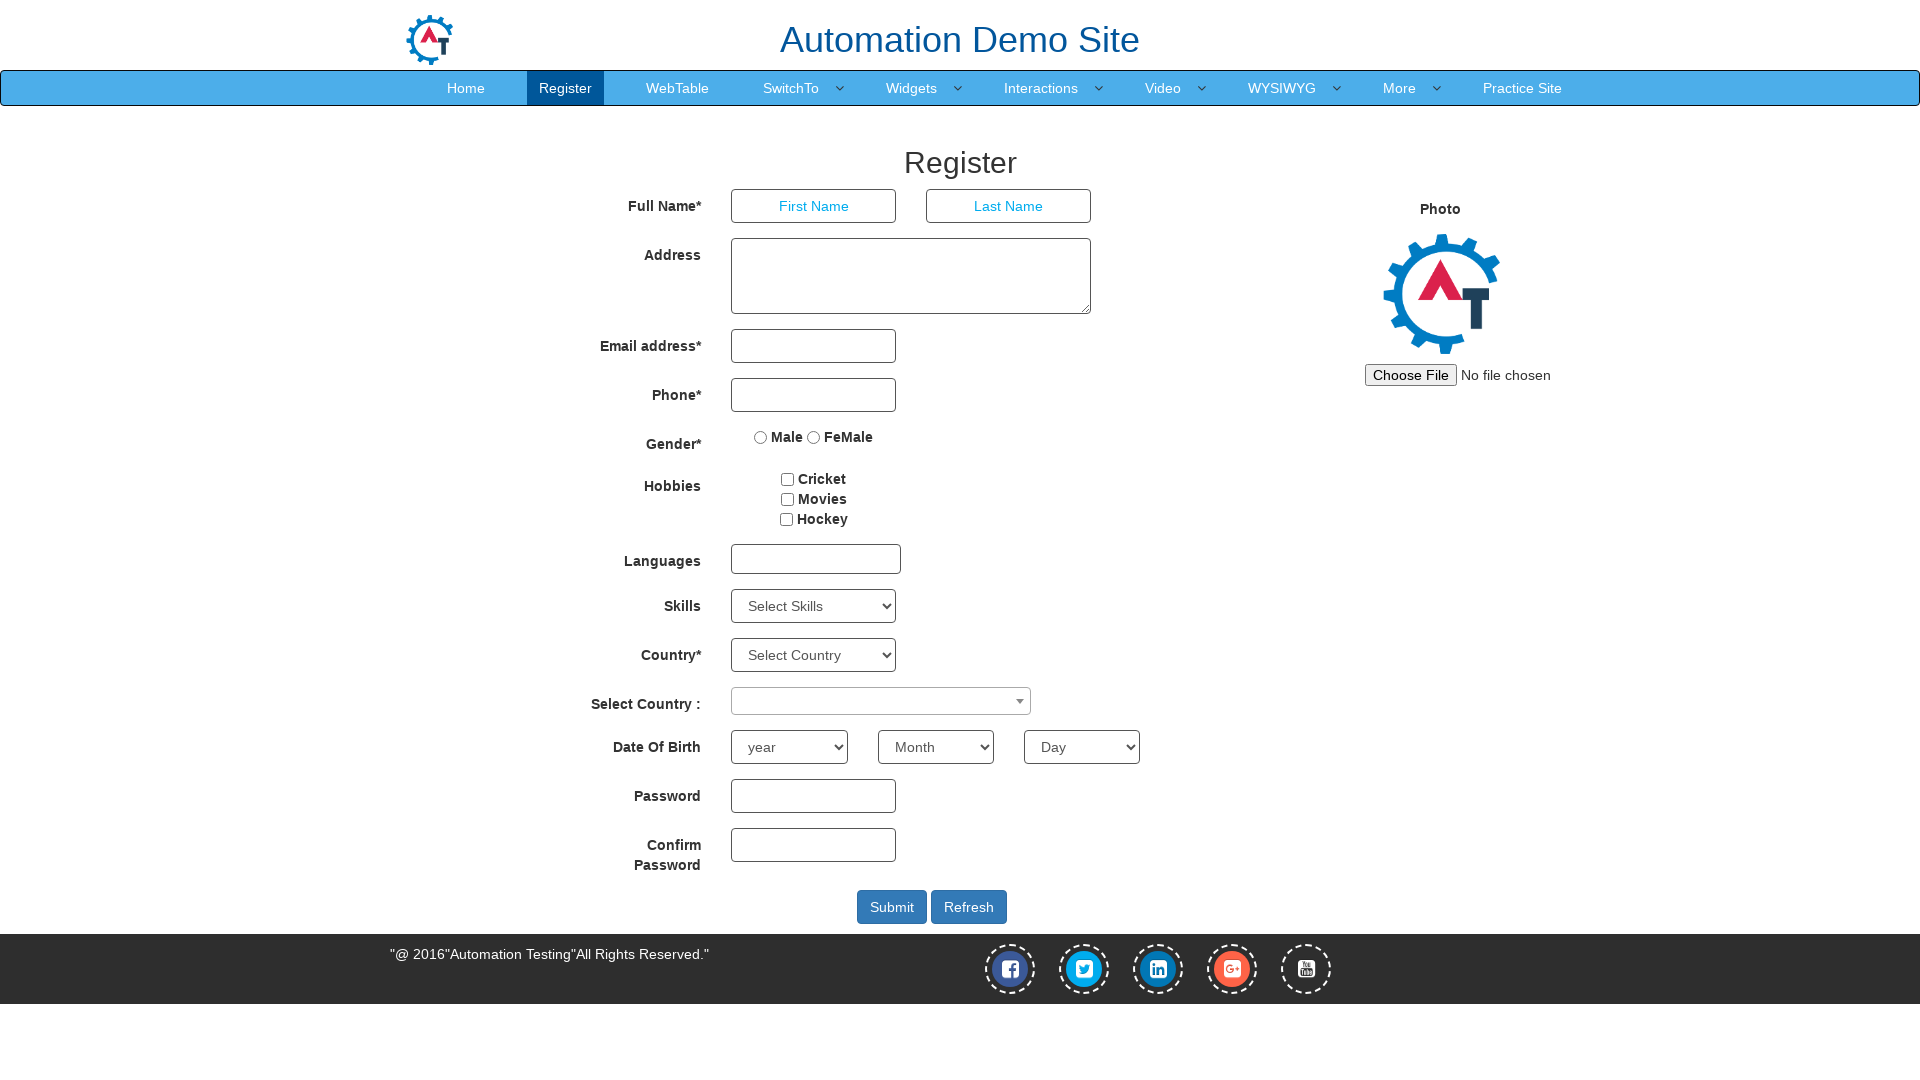

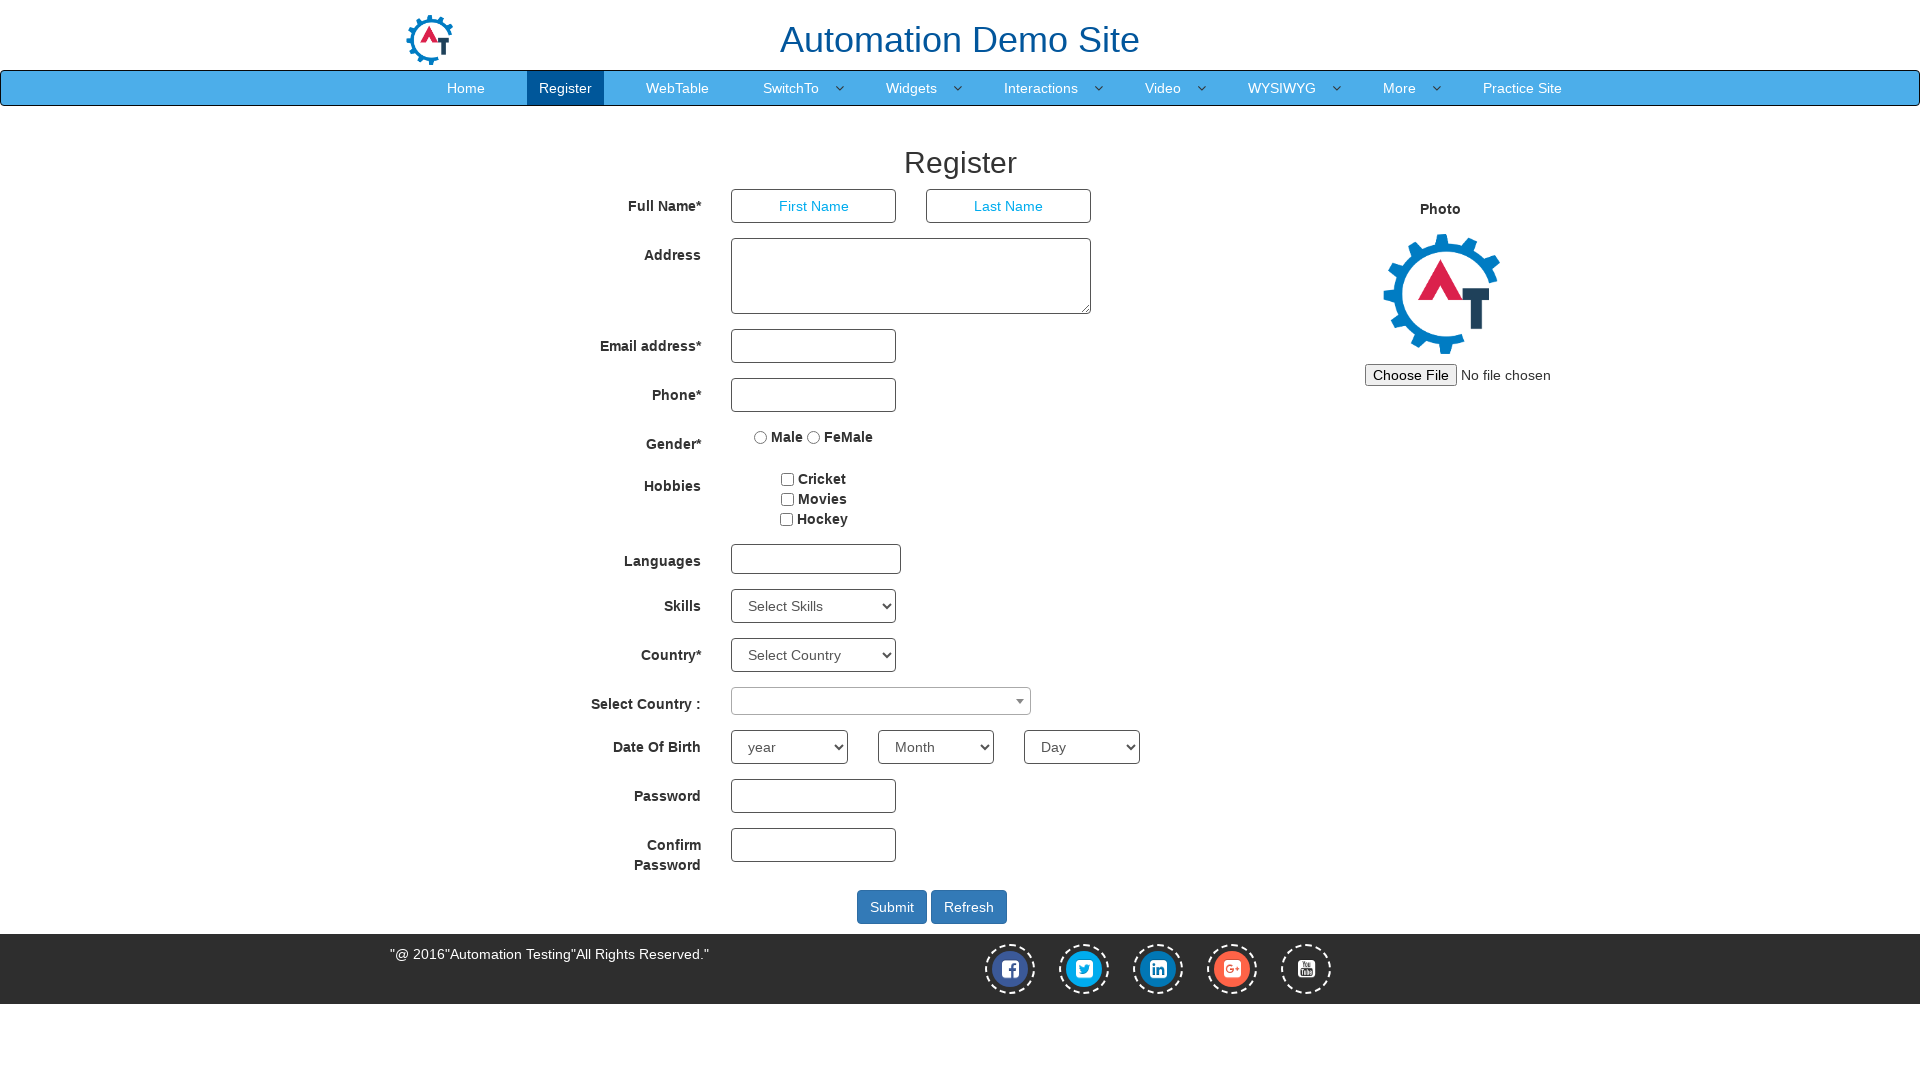